Basic introduction test that navigates to Rahul Shetty Academy website and verifies the page loads by checking the title and URL are accessible.

Starting URL: https://rahulshettyacademy.com

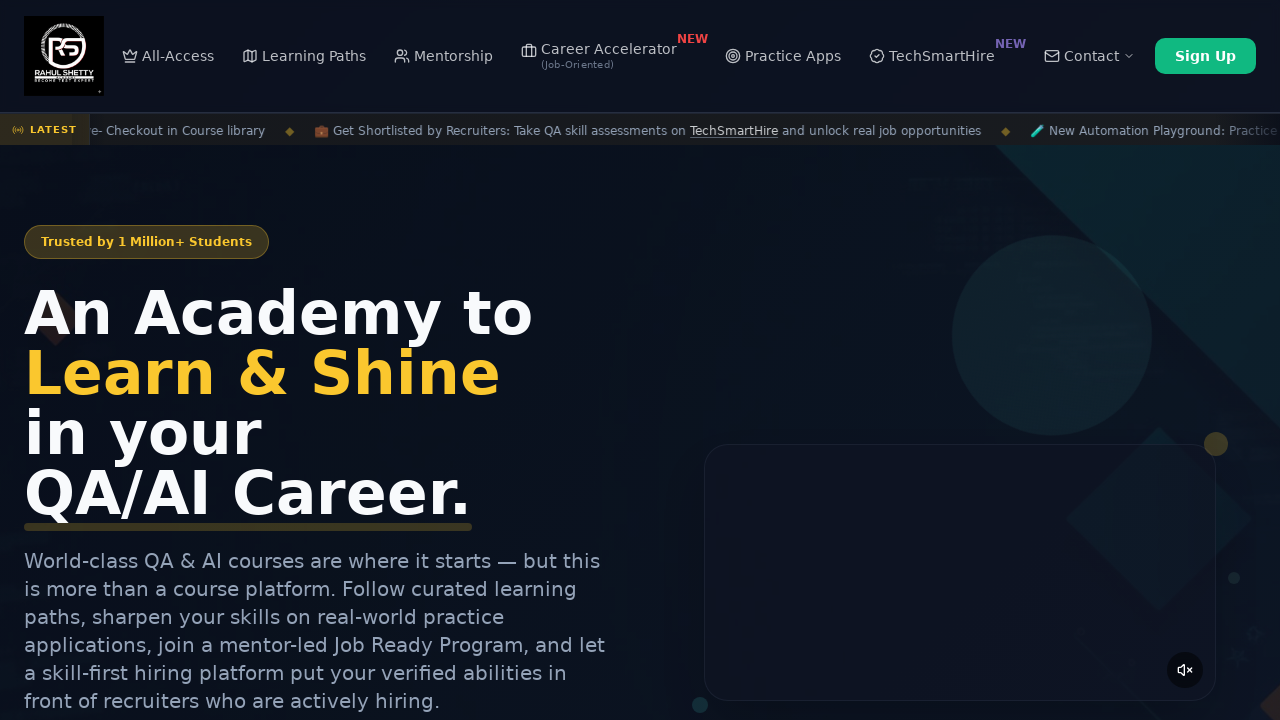

Waited for page to load - domcontentloaded state reached
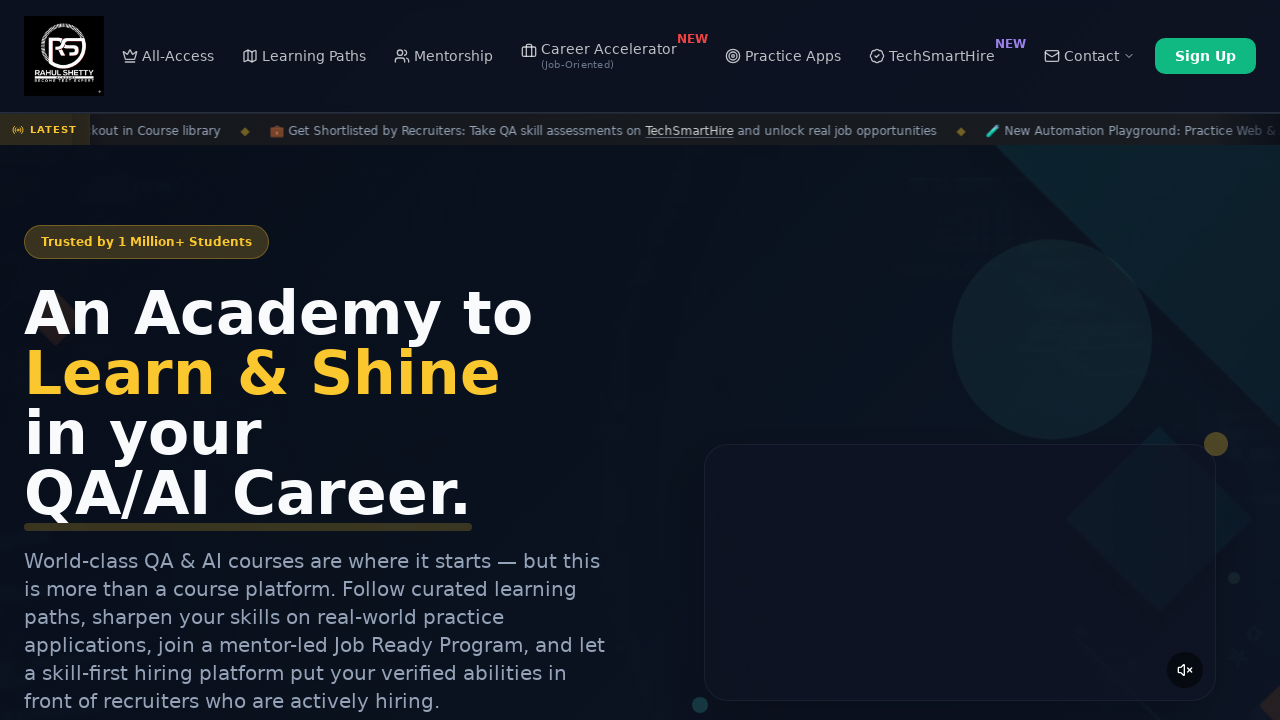

Retrieved page title: Rahul Shetty Academy | QA Automation, Playwright, AI Testing & Online Training
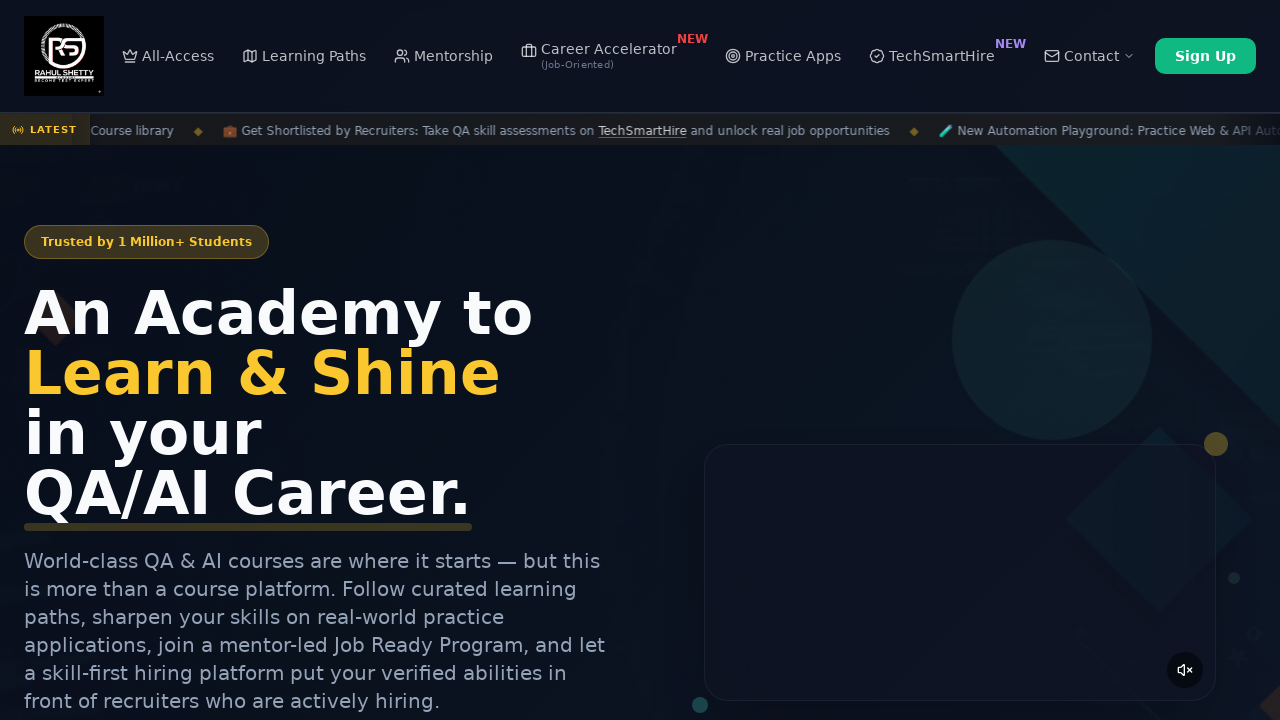

Retrieved current URL: https://rahulshettyacademy.com/
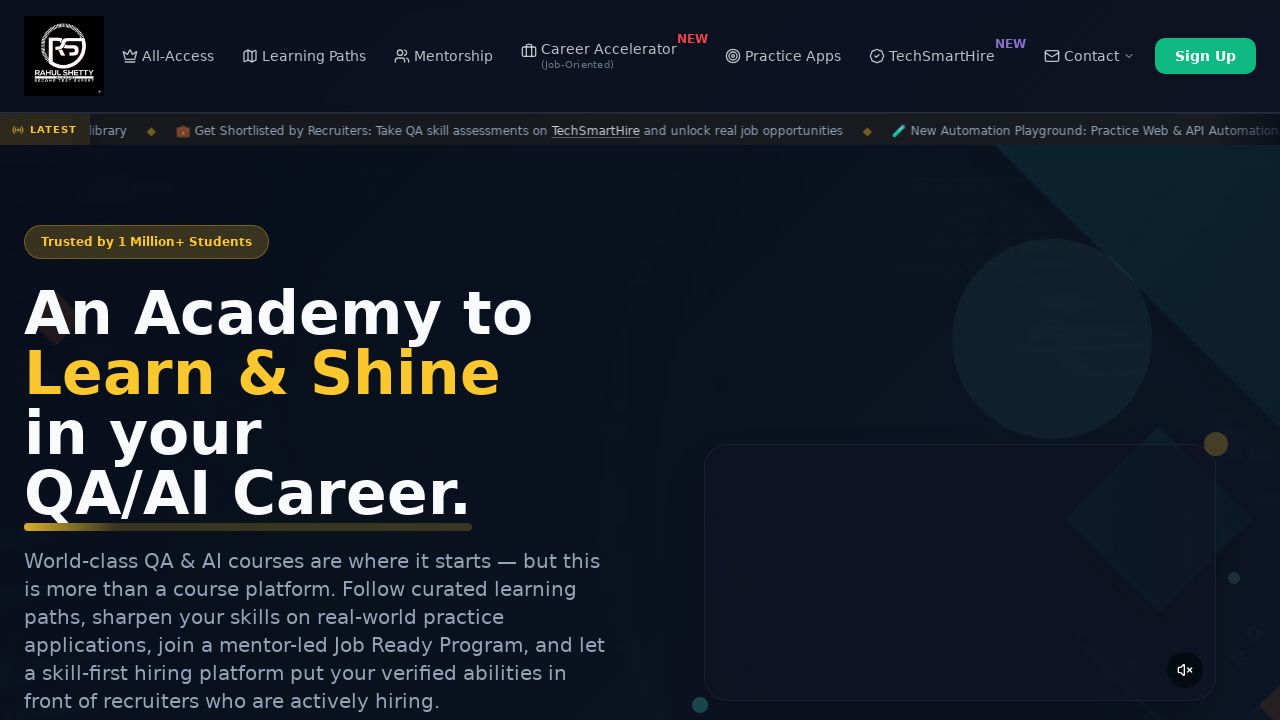

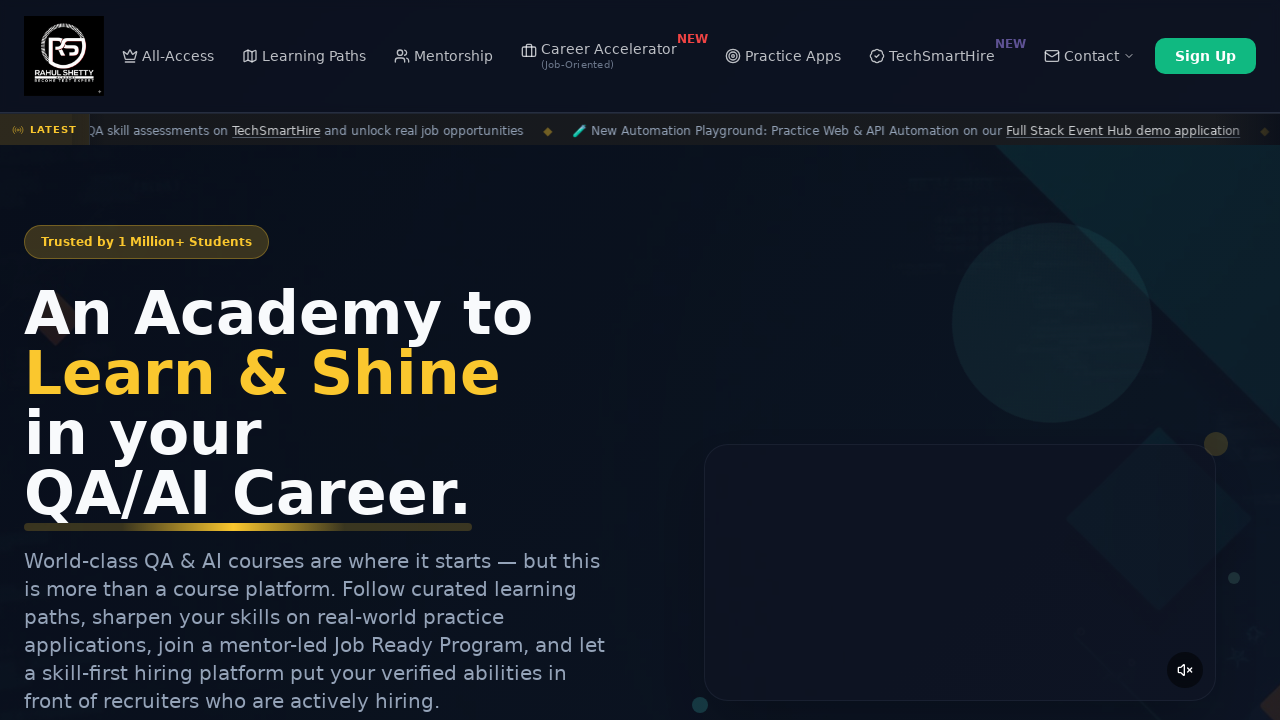